Tests file upload functionality on W3Schools example page by setting a file to the input element within an iframe and clicking the submit button.

Starting URL: https://www.w3schools.com/howto/tryit.asp?filename=tryhow_html_file_upload_button

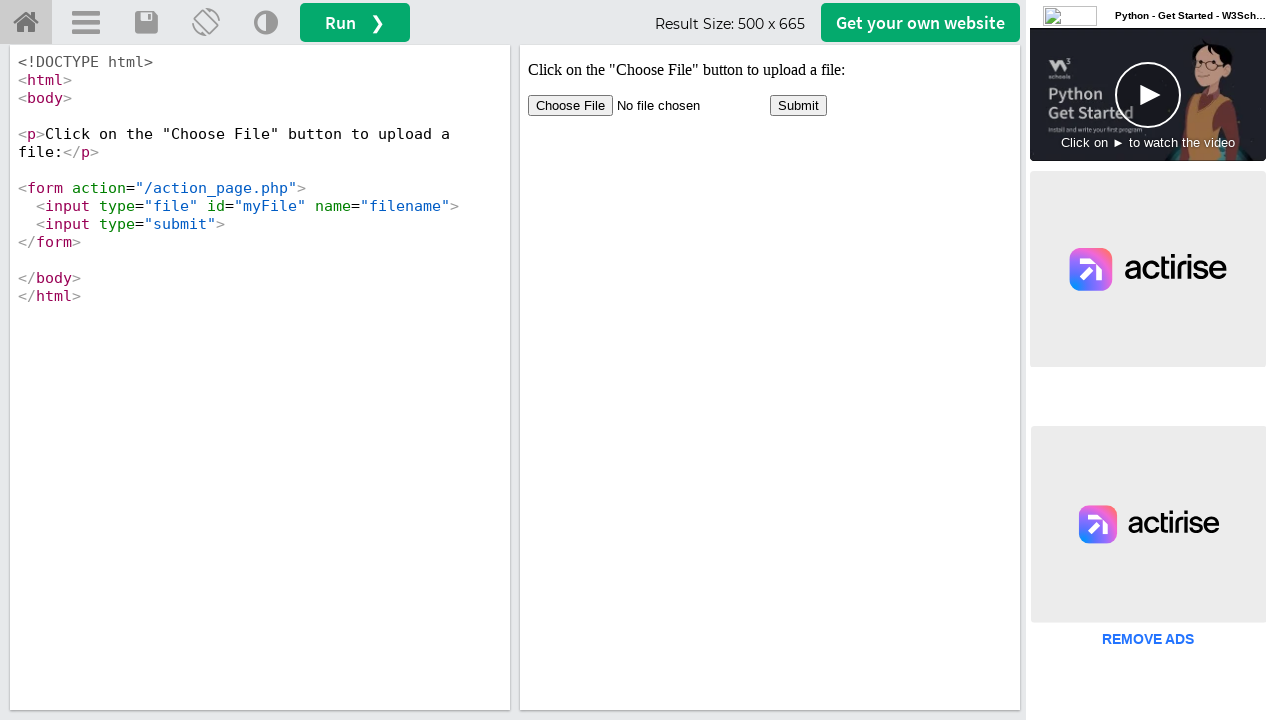

Created temporary test file for upload
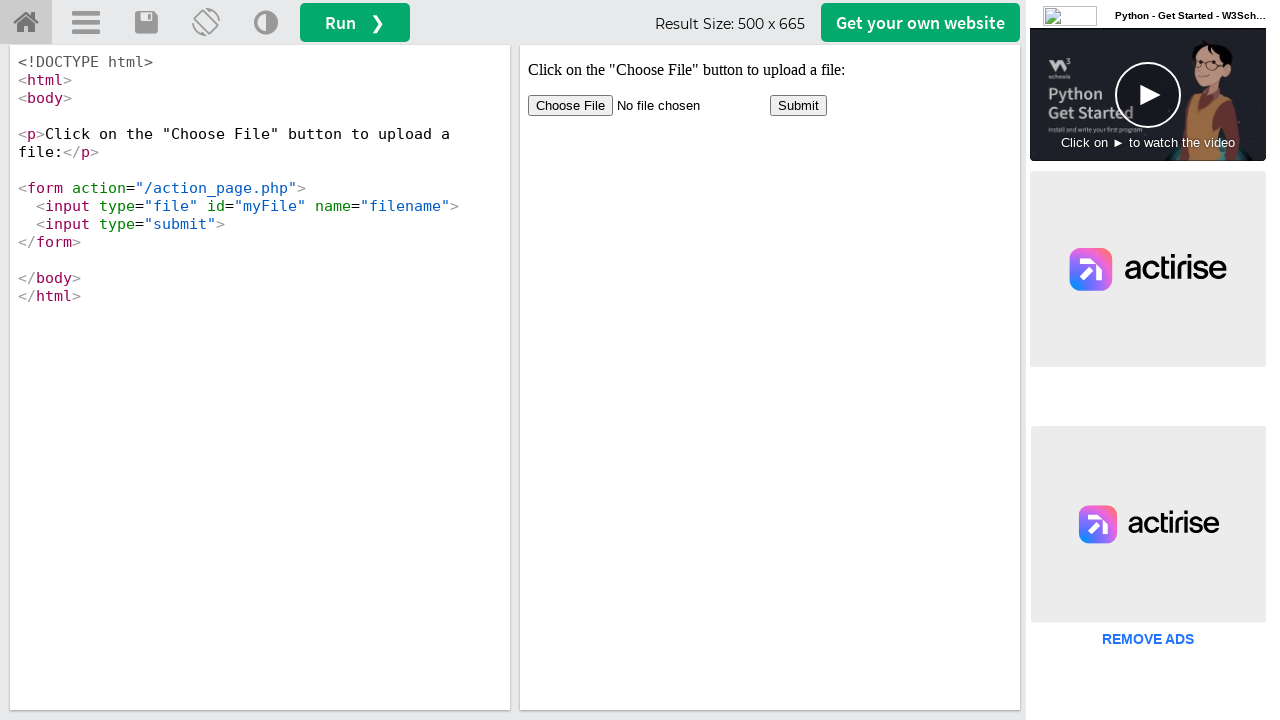

Set test file to input element within iframe
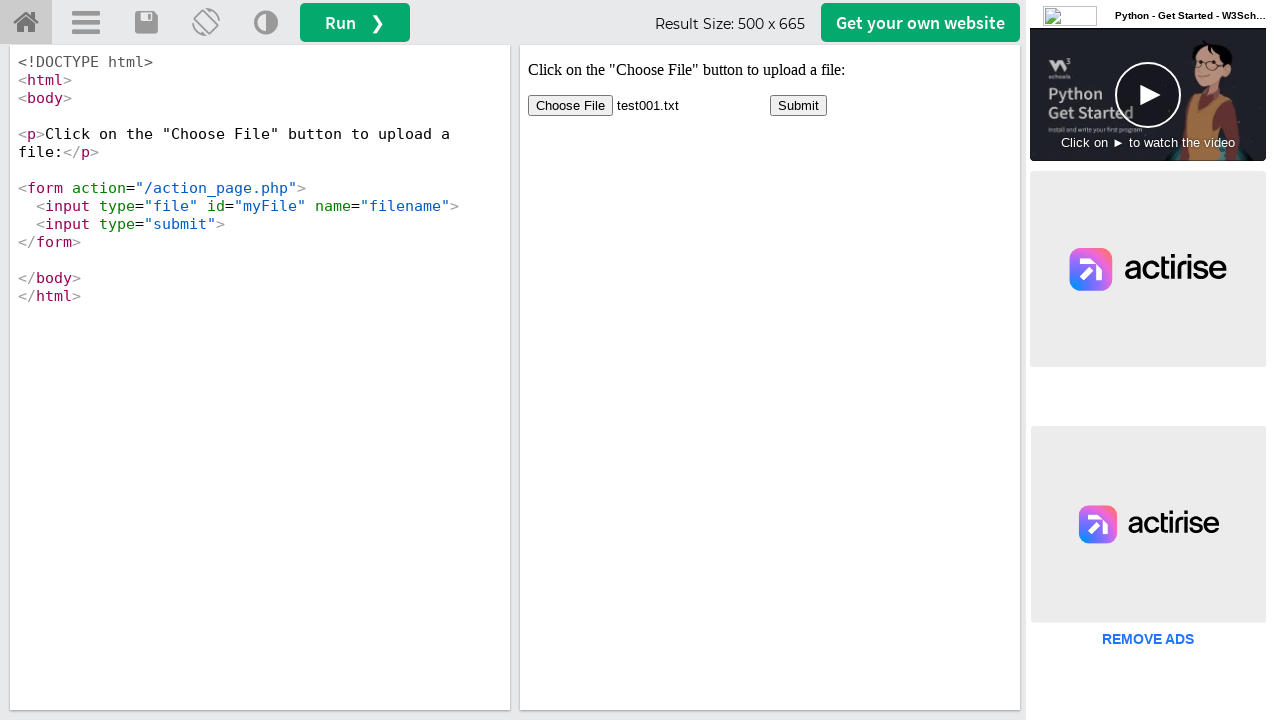

Clicked Submit button to upload file at (798, 106) on iframe[name='iframeResult'] >> internal:control=enter-frame >> input[type='submi
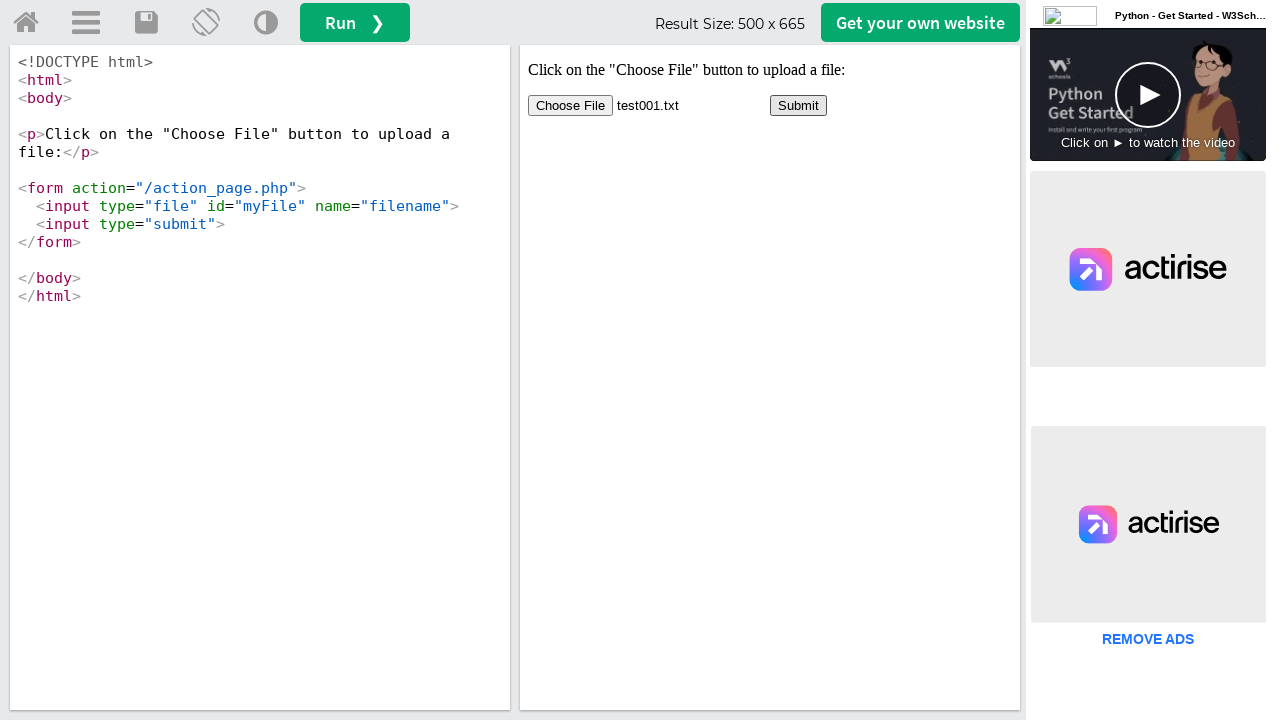

Waited for file upload processing to complete
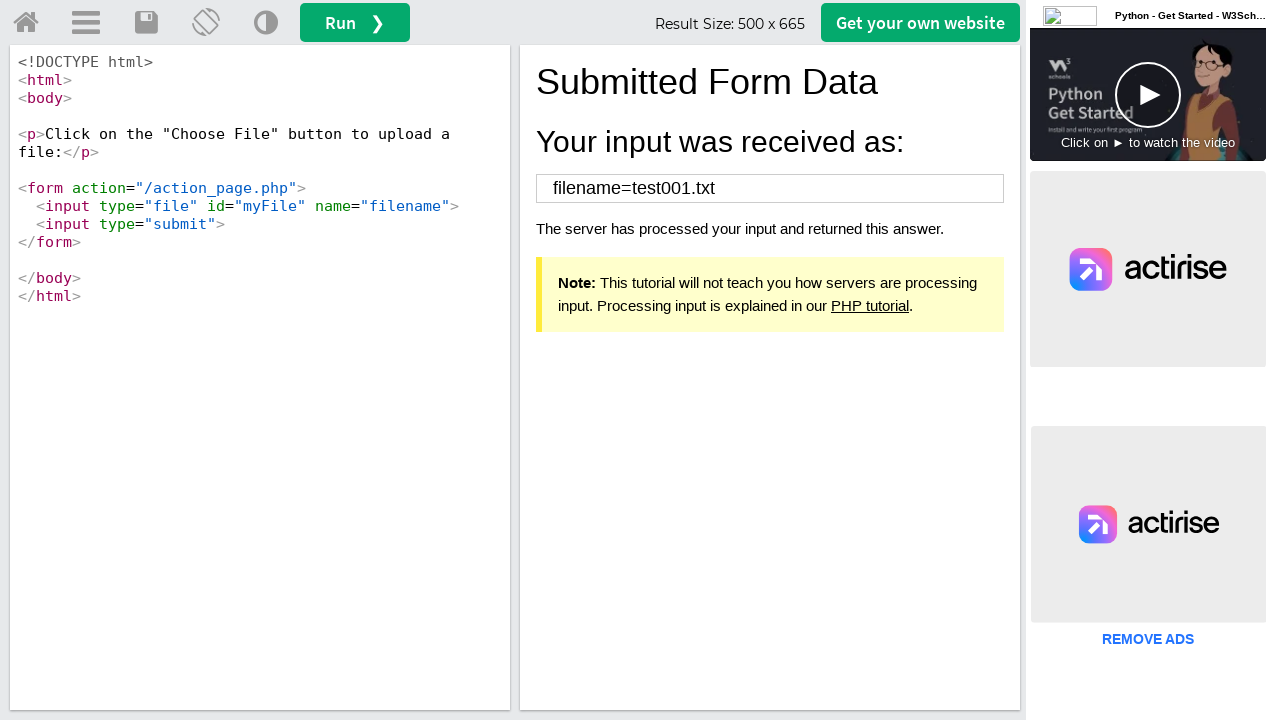

Cleaned up temporary test file and directory
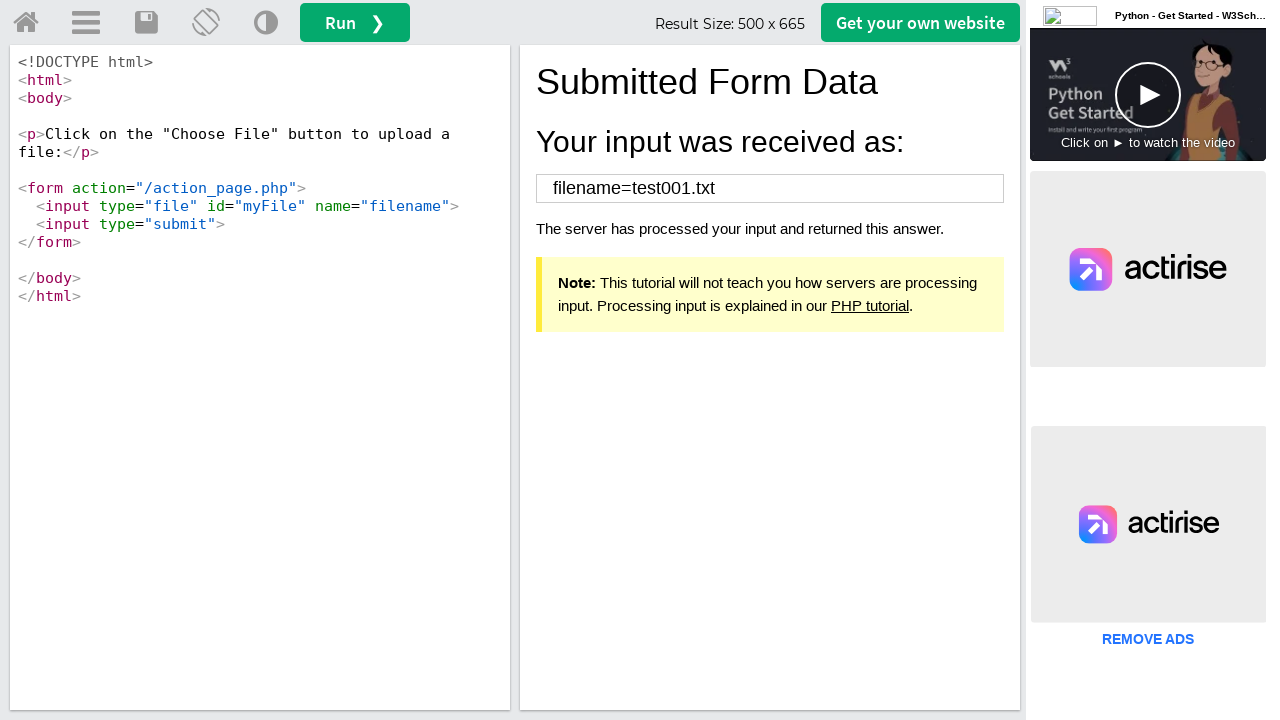

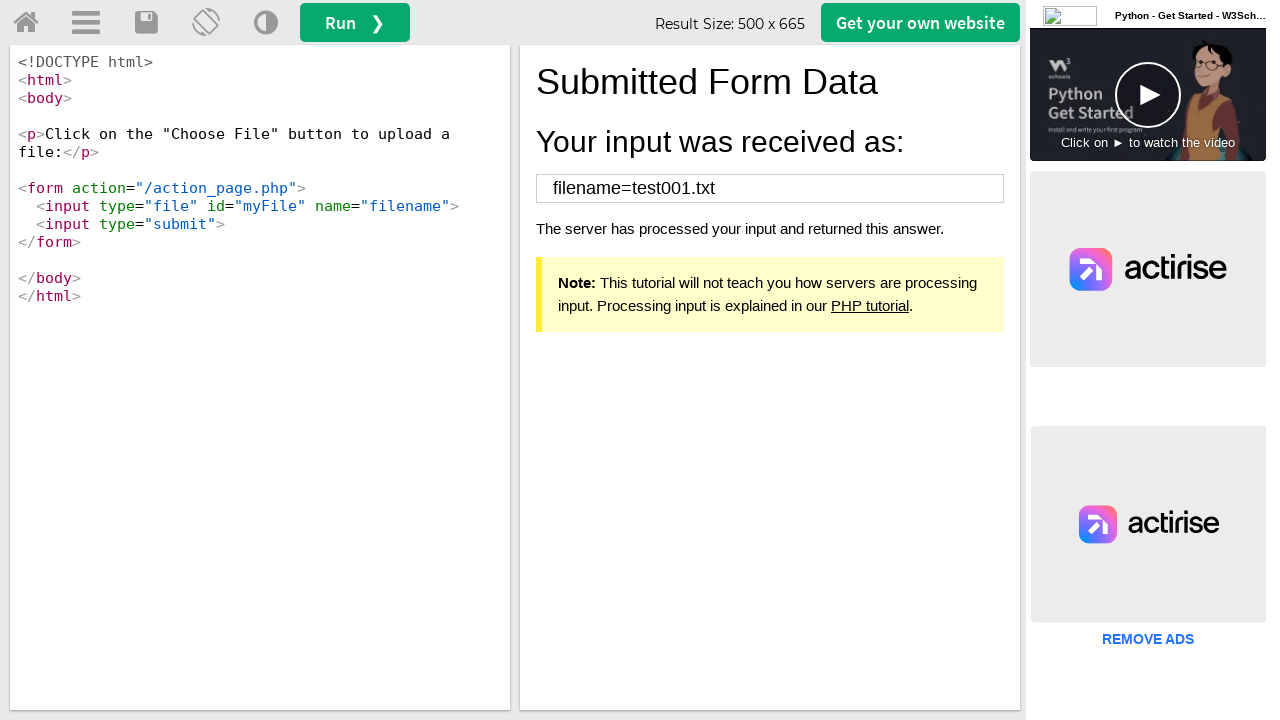